Tests the functionality of opening multiple browser tabs with delay by clicking a button and waiting until 2 new tabs are successfully opened.

Starting URL: https://leafground.com/window.xhtml

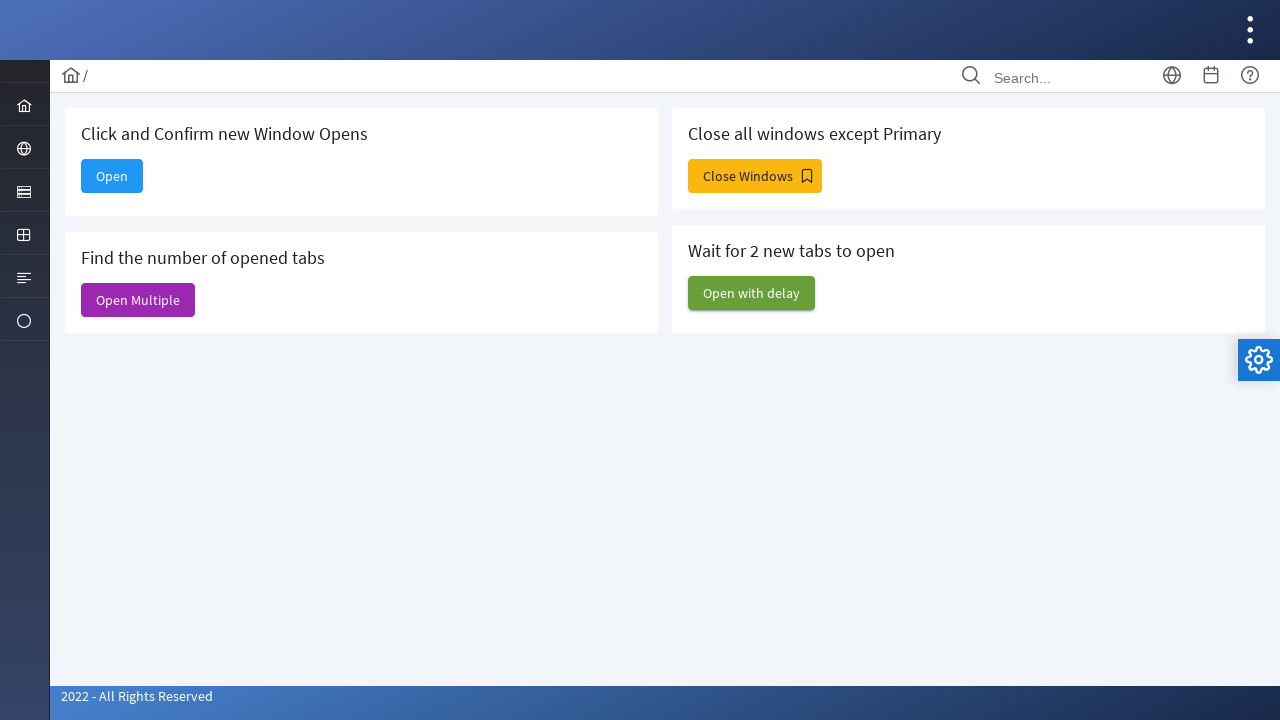

Stored original page count
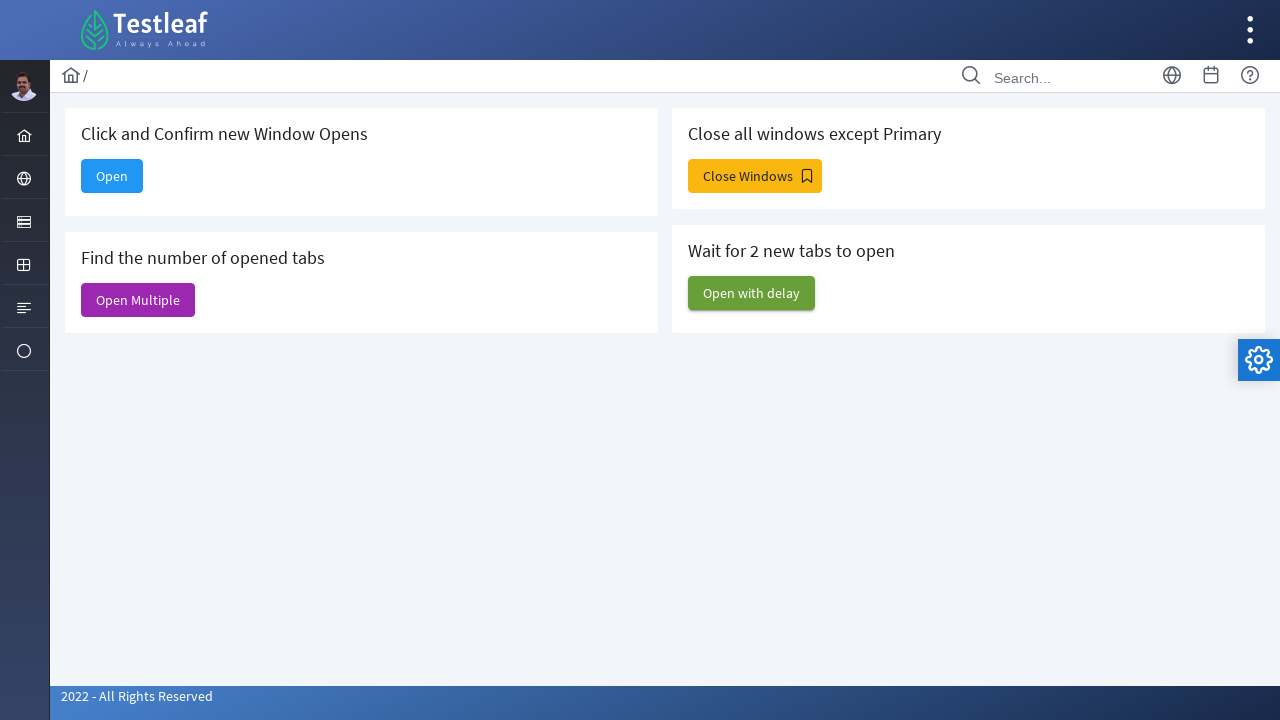

Clicked 'Open with delay' button at (752, 293) on #j_idt88\:j_idt95
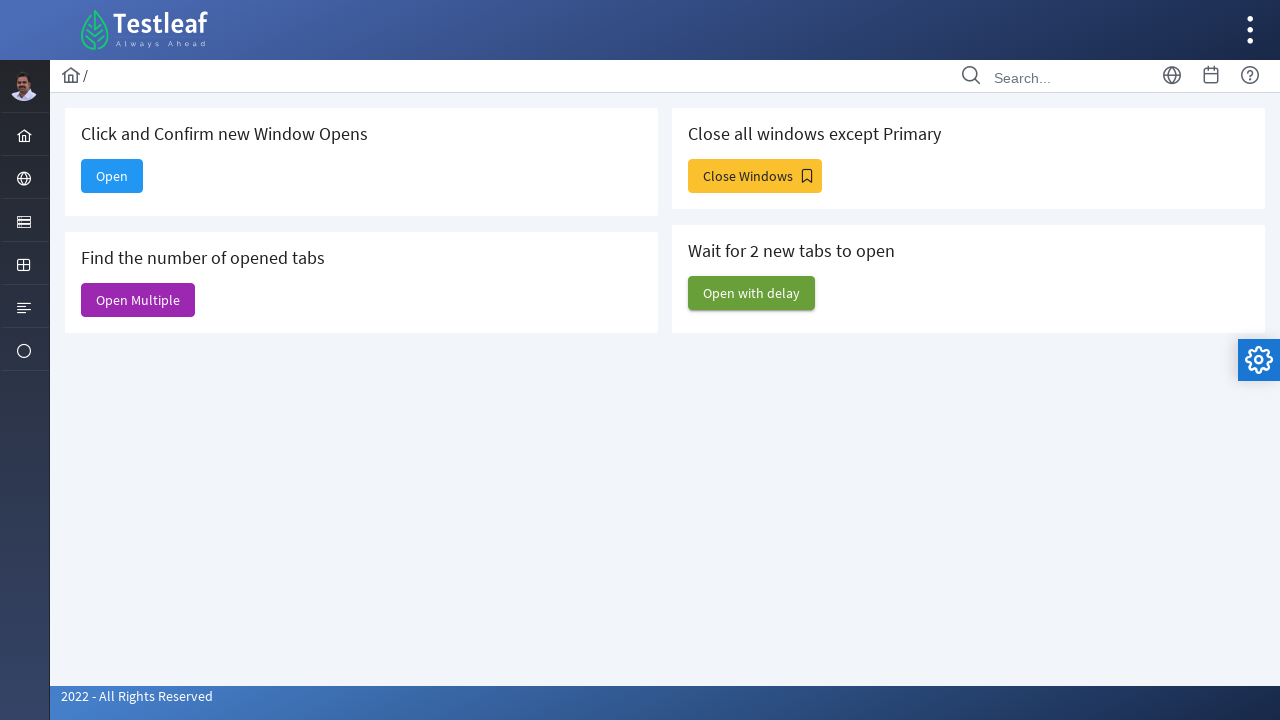

Browser function waited for new tabs condition
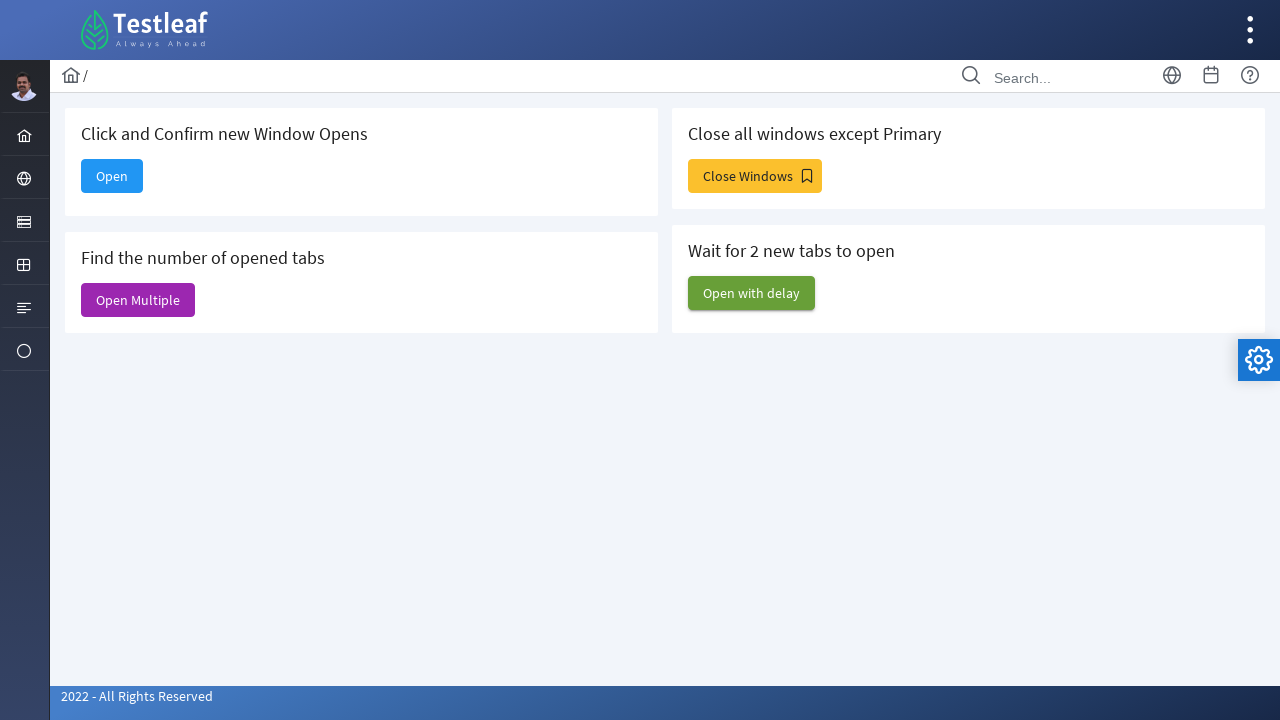

Polling completed - 2 new tabs opened successfully
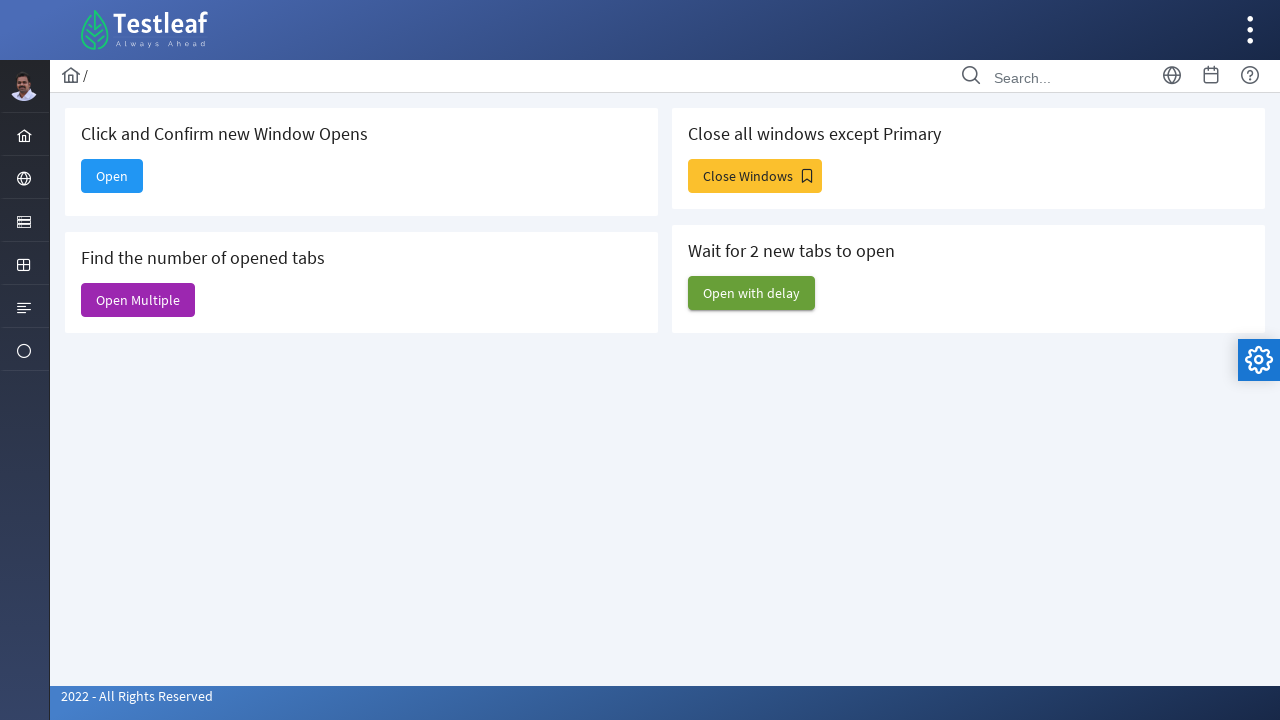

Verified that 6 tabs are open (2 new tabs successfully opened)
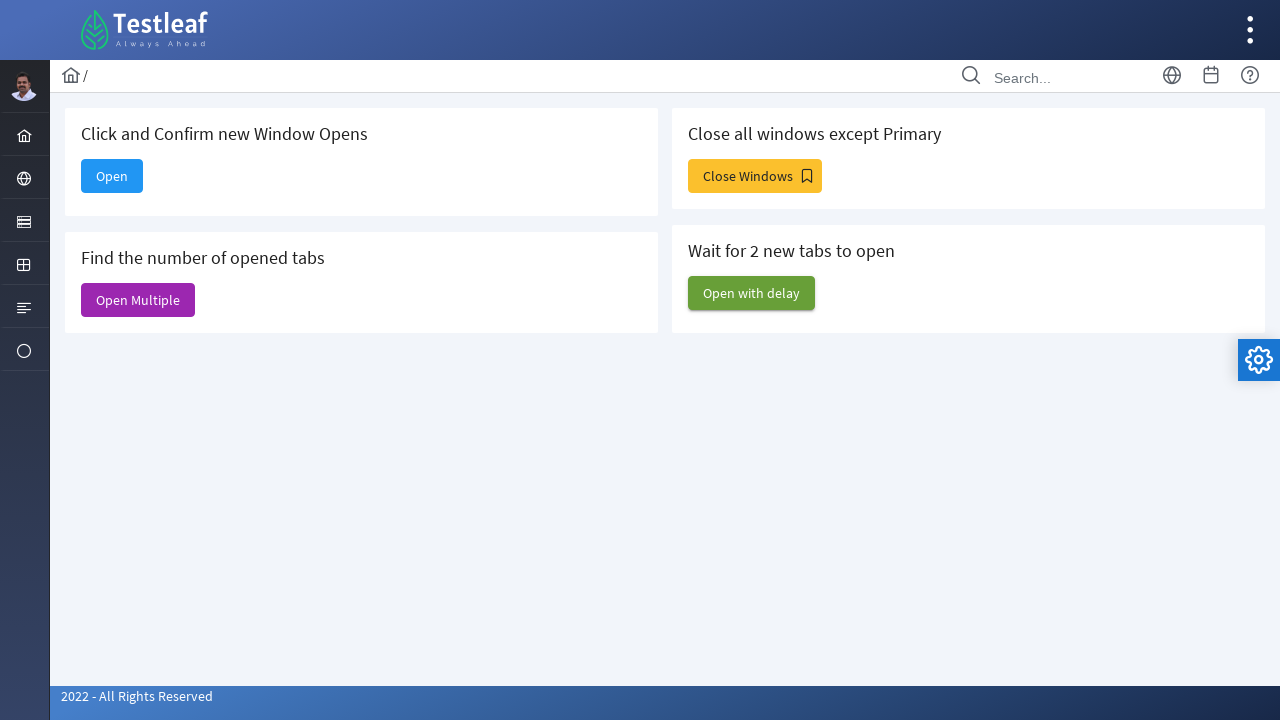

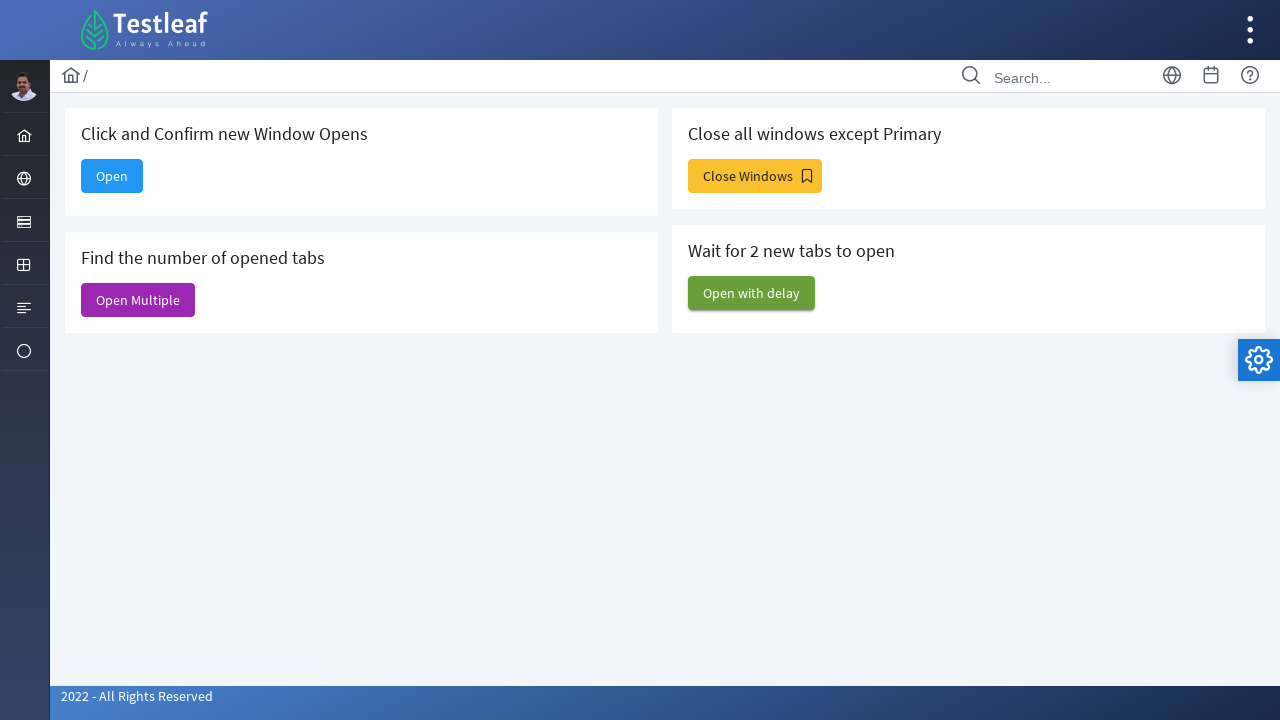